Tests navigation to Lyrics page via the main content link

Starting URL: https://www.99-bottles-of-beer.net/

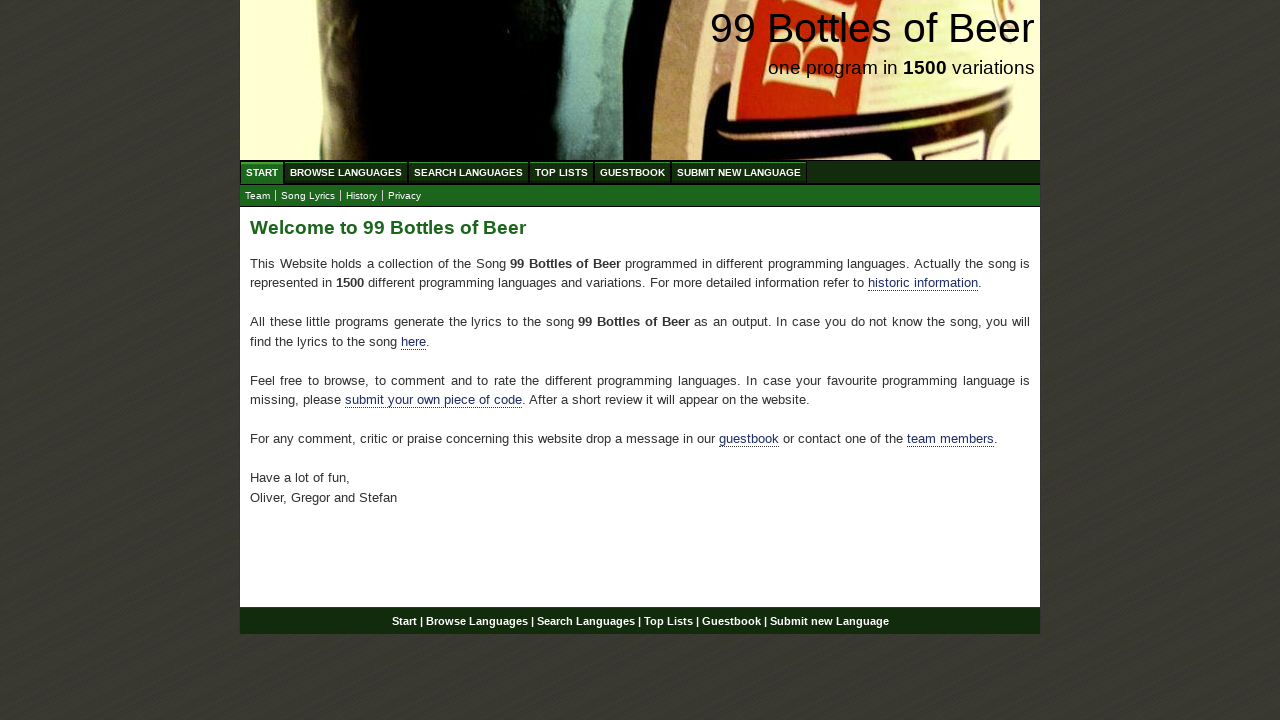

Clicked on the Lyrics link in main content at (414, 341) on div#main a[href='./lyrics.html']
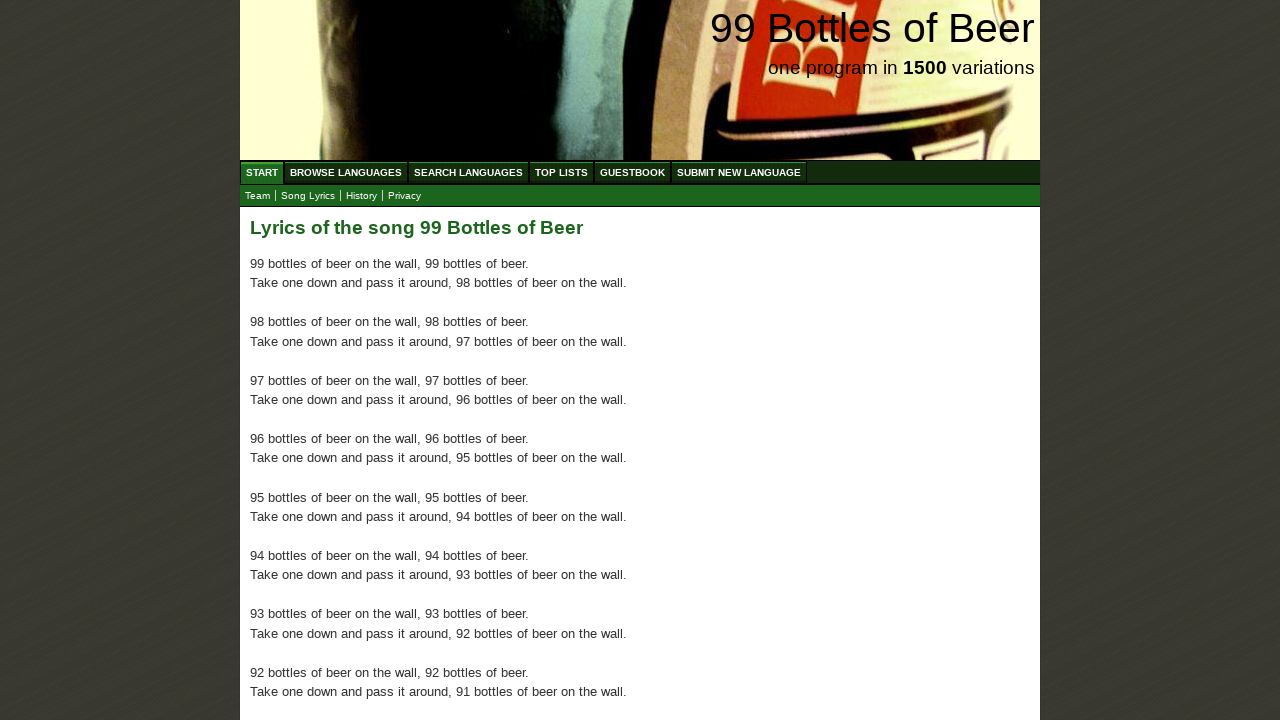

Navigation to Lyrics page completed
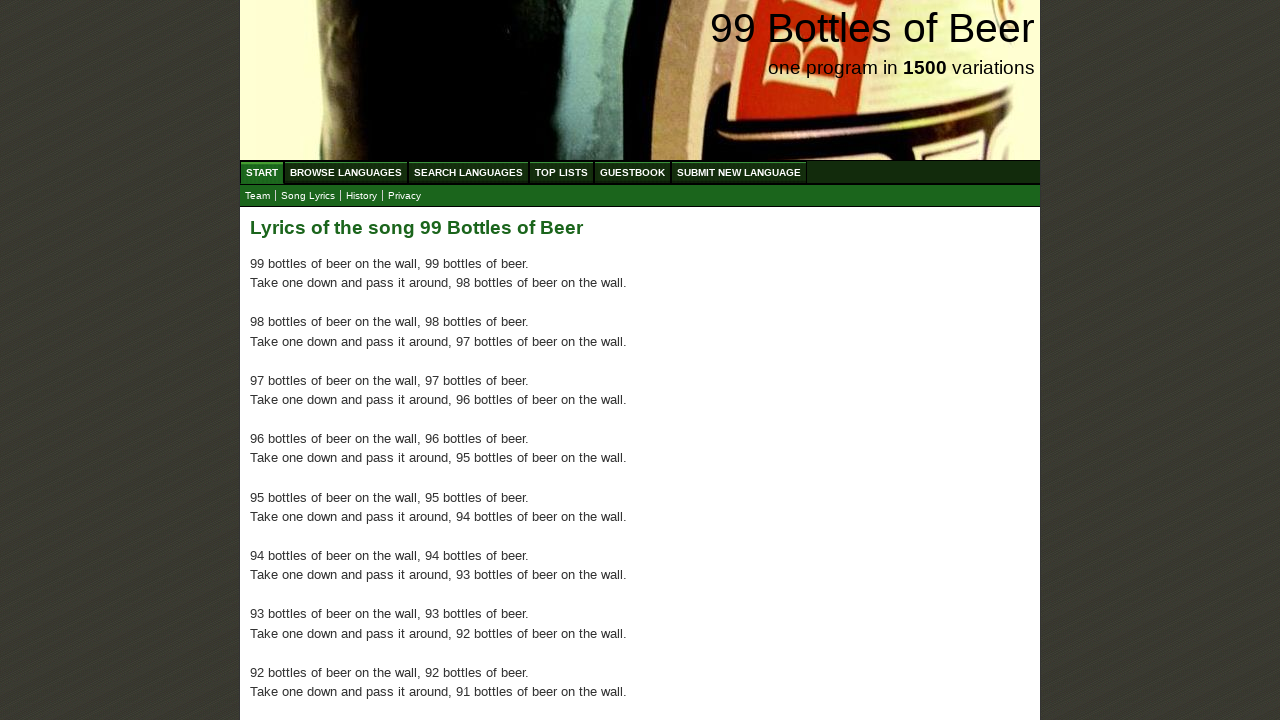

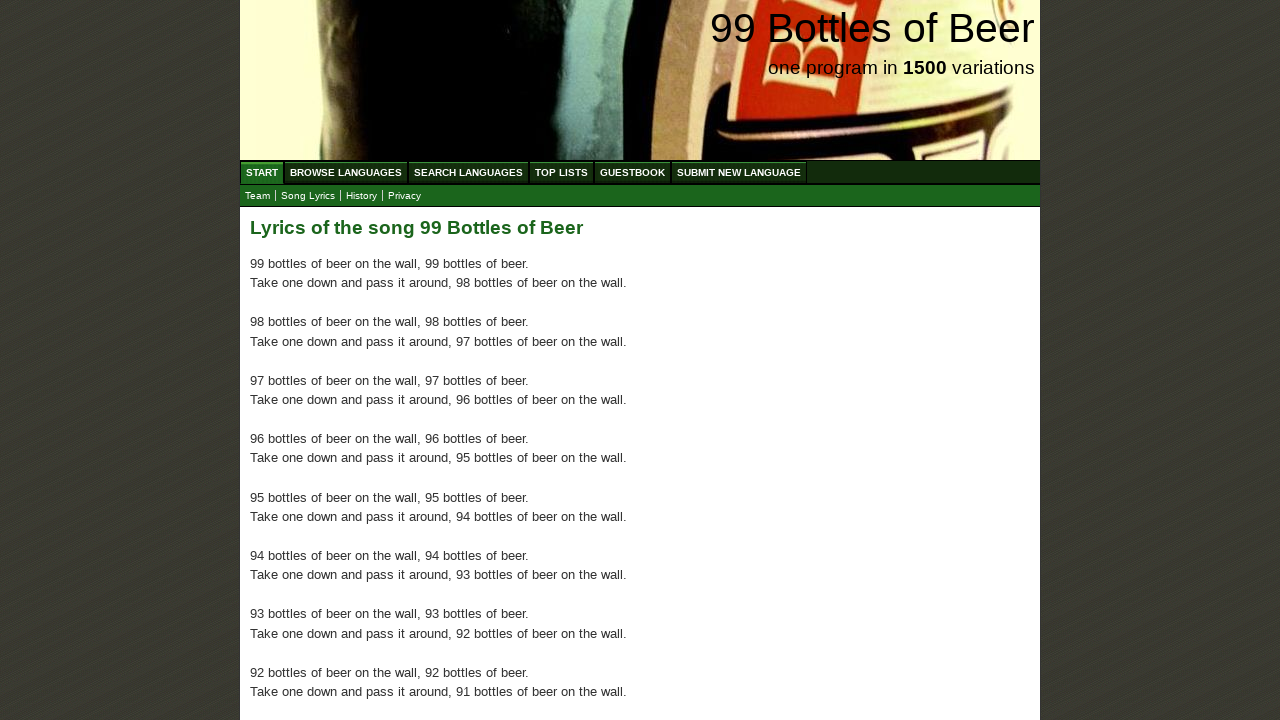